Tests various alert handling scenarios including simple alerts, confirm dialogs, and sweet alerts on a demo page

Starting URL: https://www.leafground.com/alert.xhtml

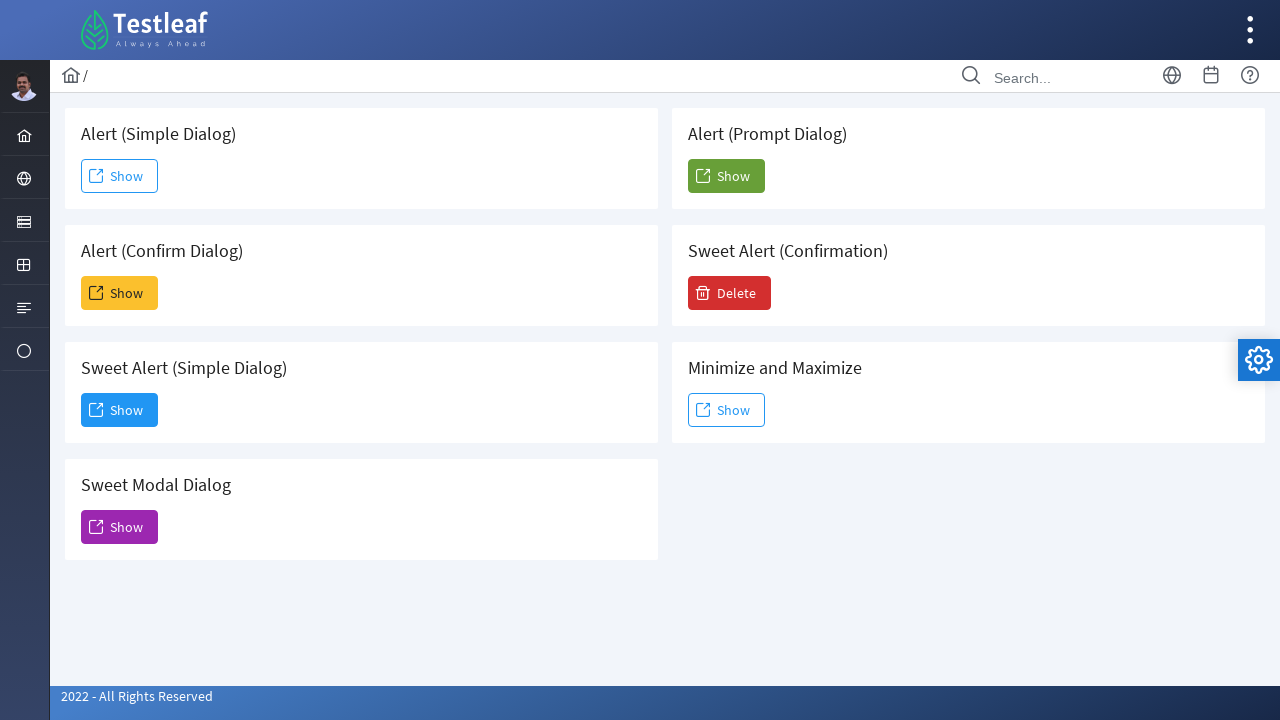

Clicked 'Show' button to display simple alert at (120, 176) on xpath=//span[text()='Show']
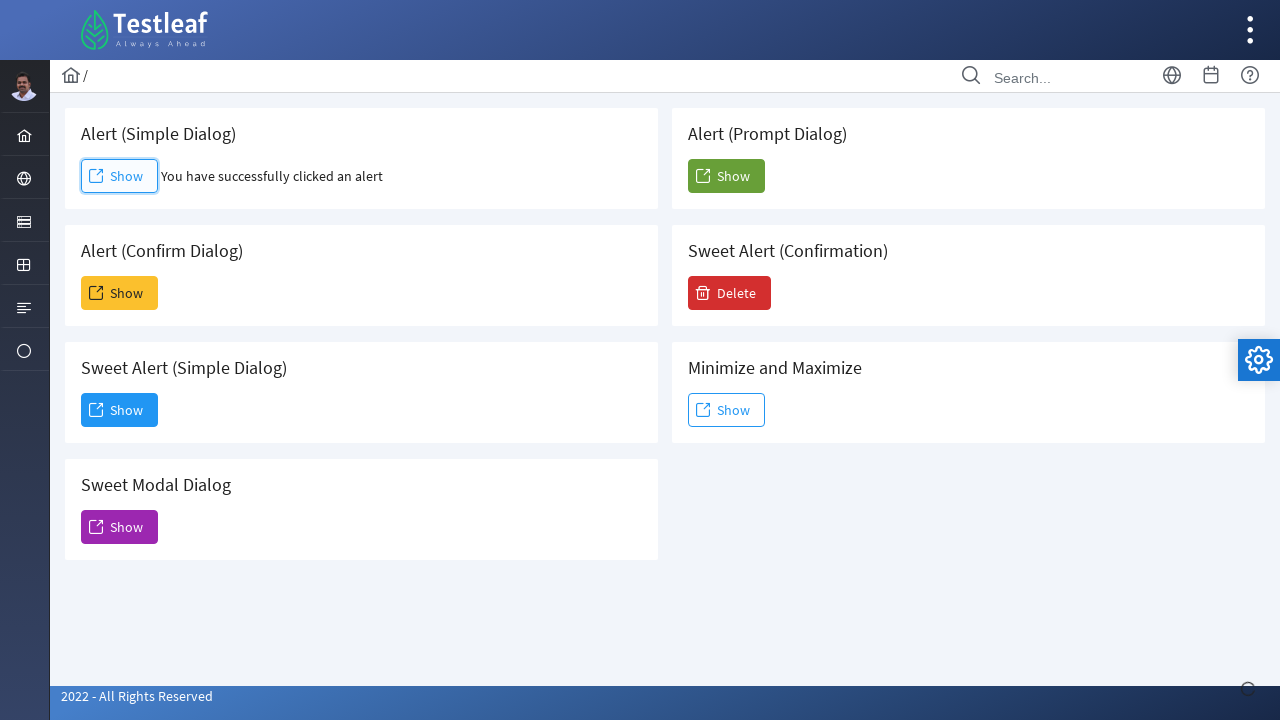

Set up dialog handler to accept alerts
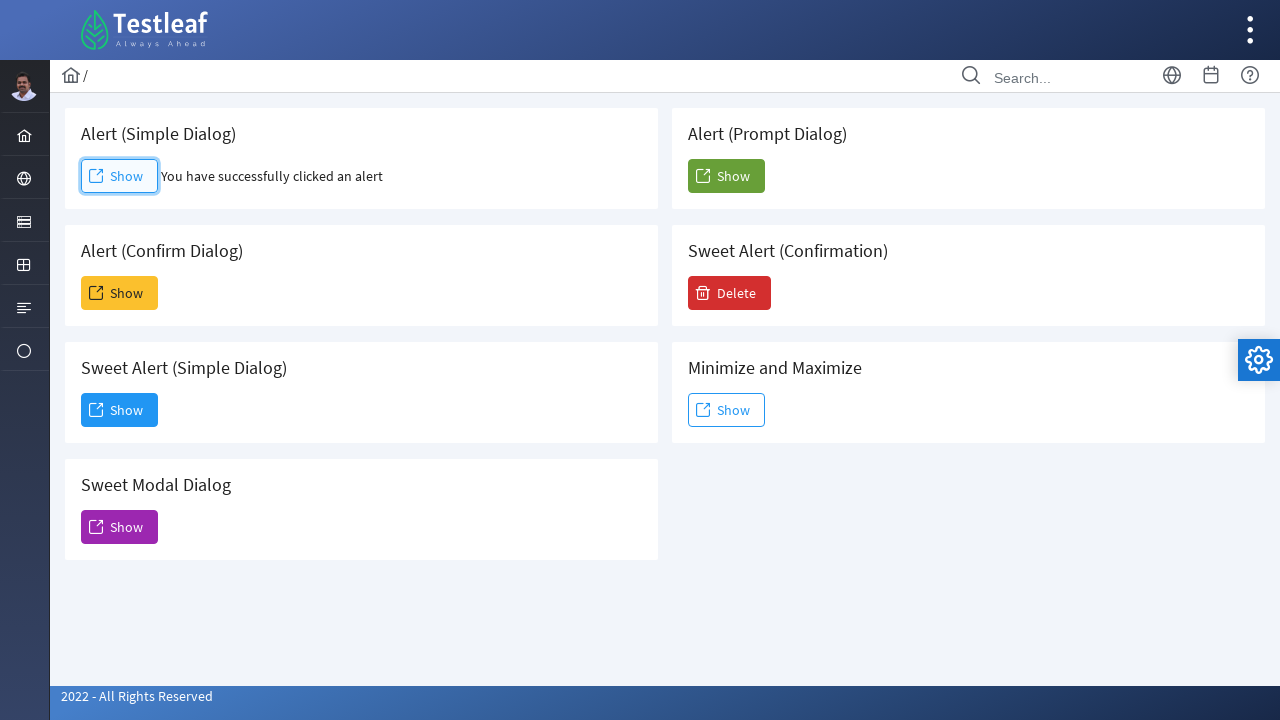

Clicked second 'Show' button to display confirm dialog at (120, 293) on xpath=(//span[text()='Show'])[2]
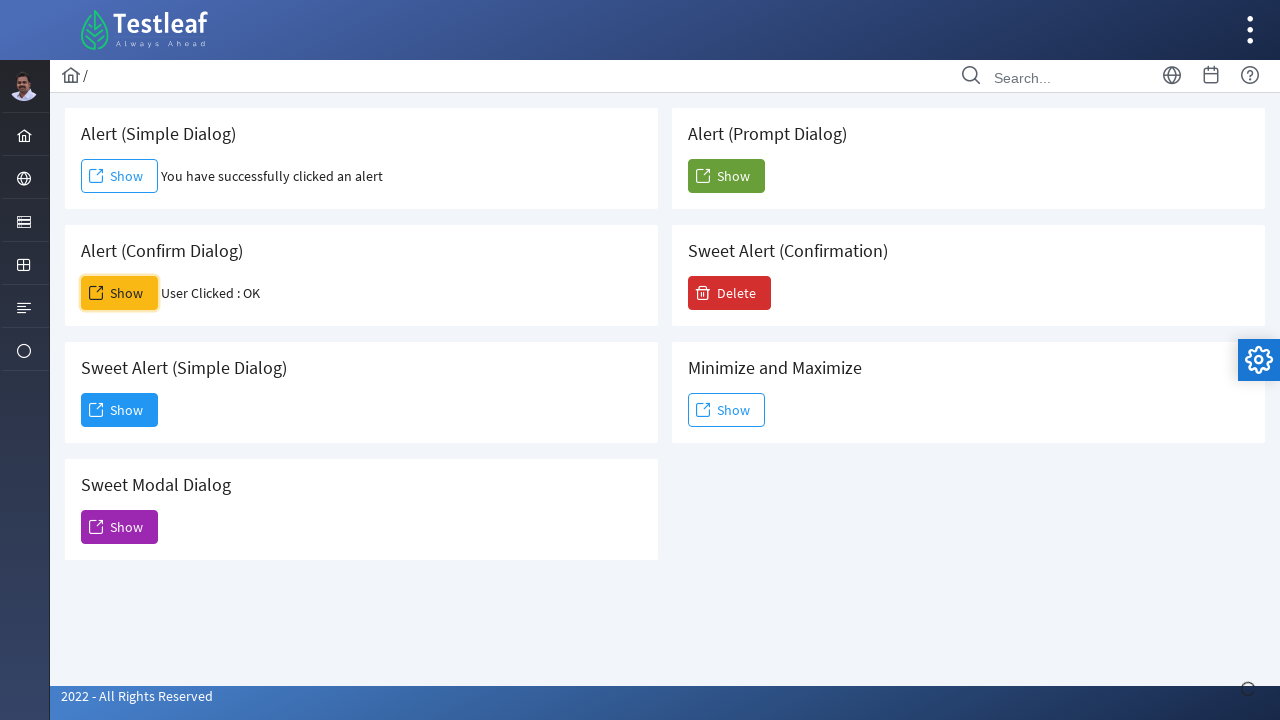

Set up dialog handler to dismiss confirm dialog
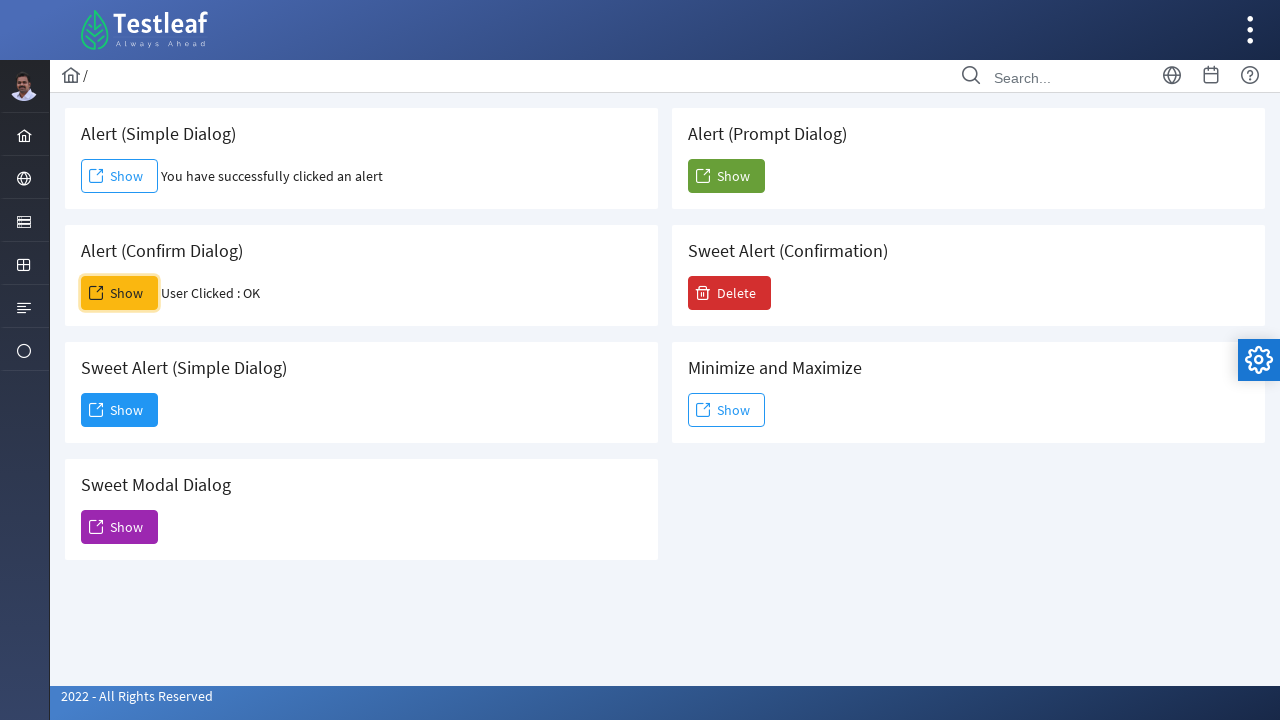

Clicked third 'Show' button to display sweet alert at (120, 410) on xpath=(//span[text()='Show'])[3]
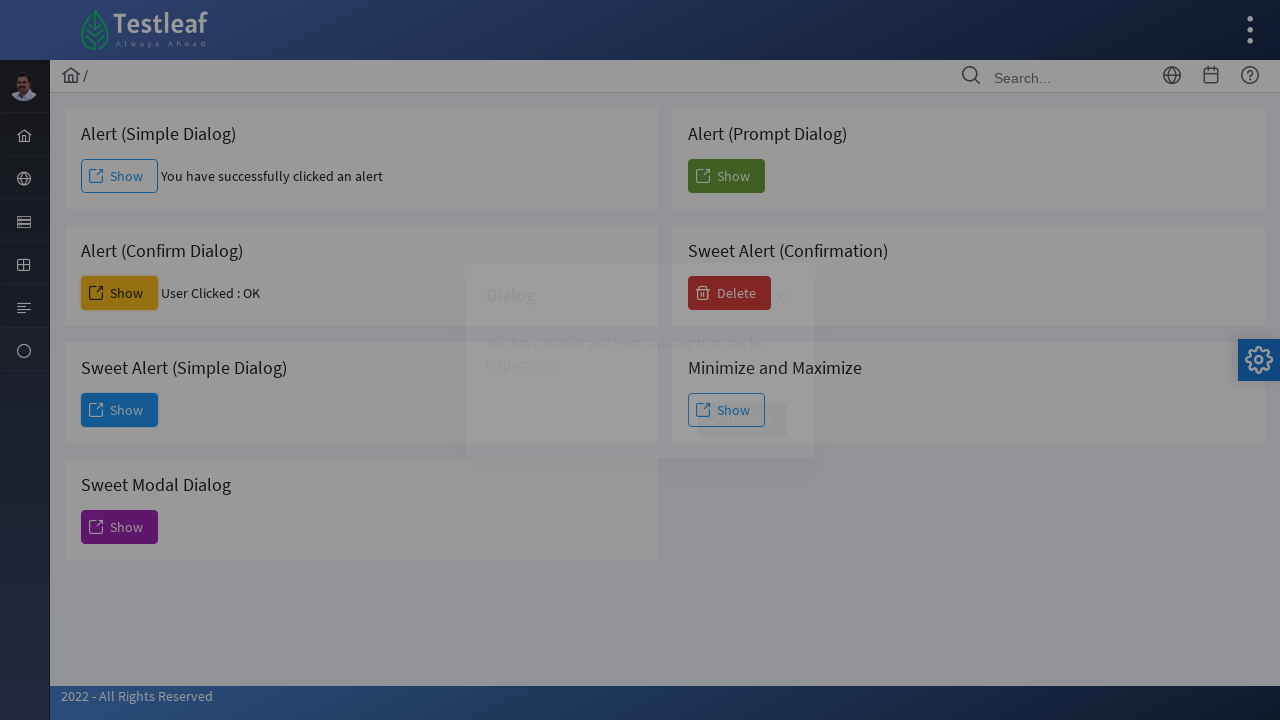

Sweet alert appeared with Dismiss button visible
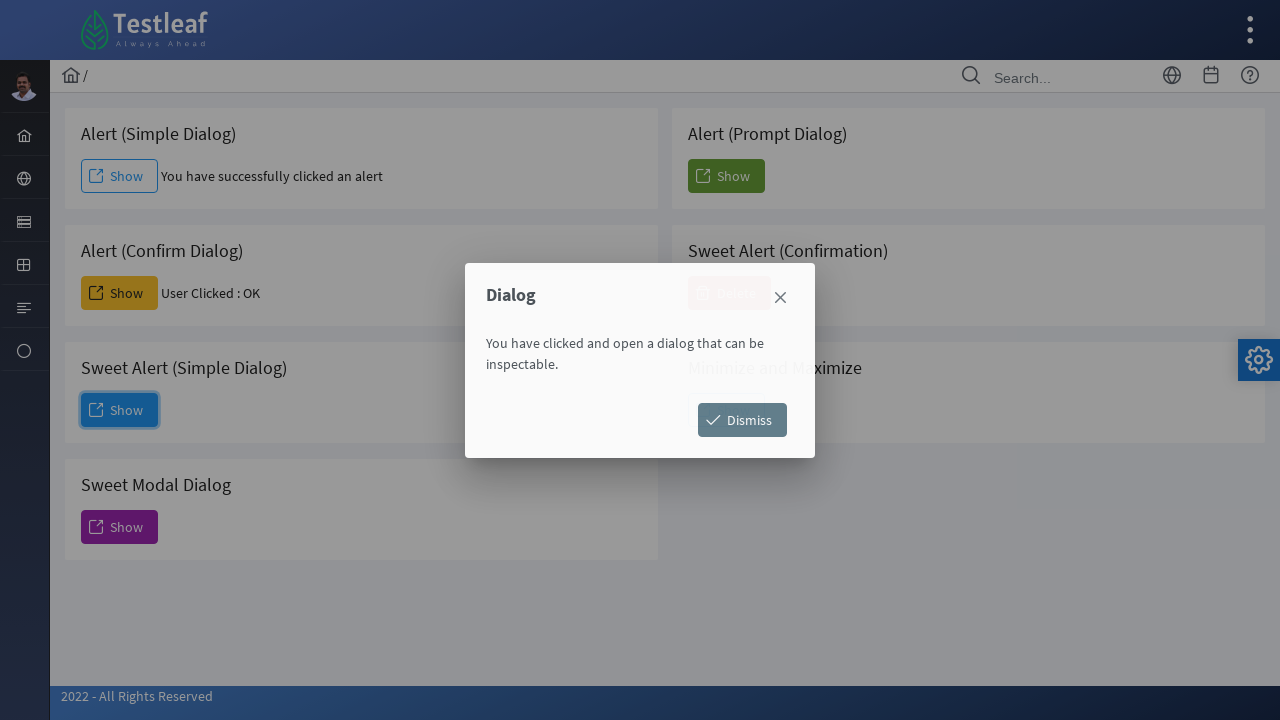

Clicked 'Dismiss' button to close sweet alert at (742, 420) on xpath=//span[text()='Dismiss']
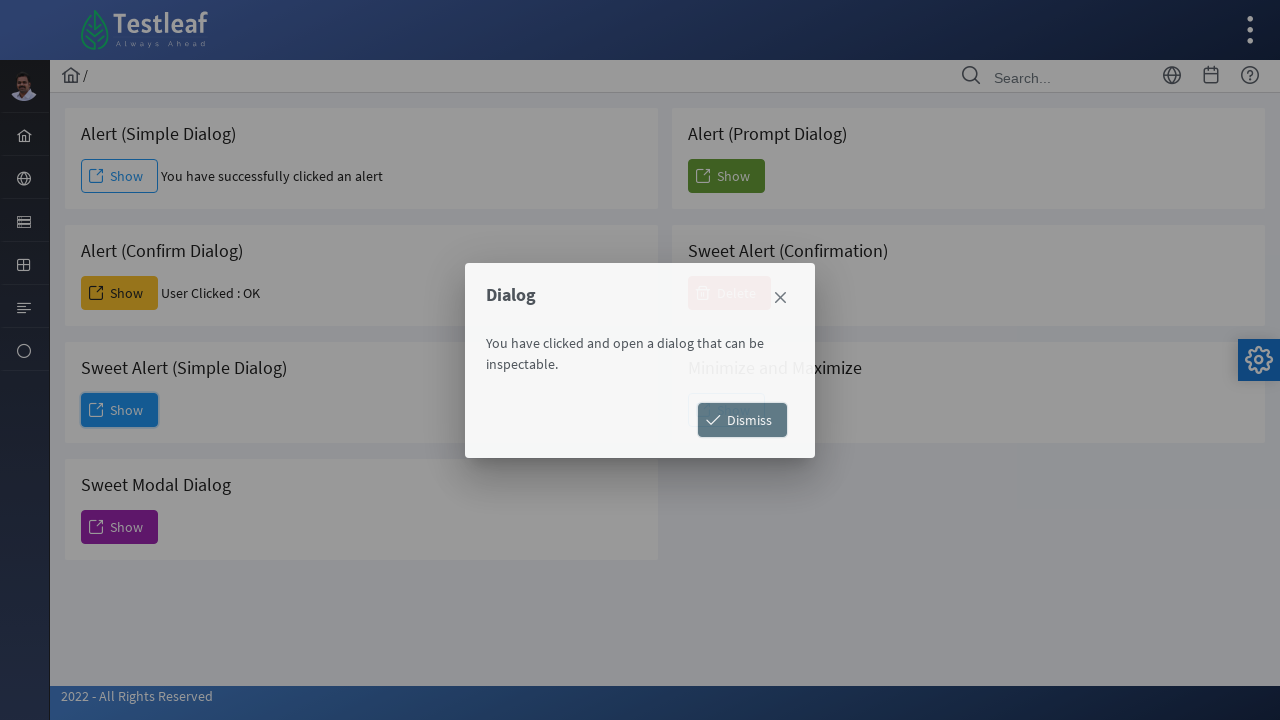

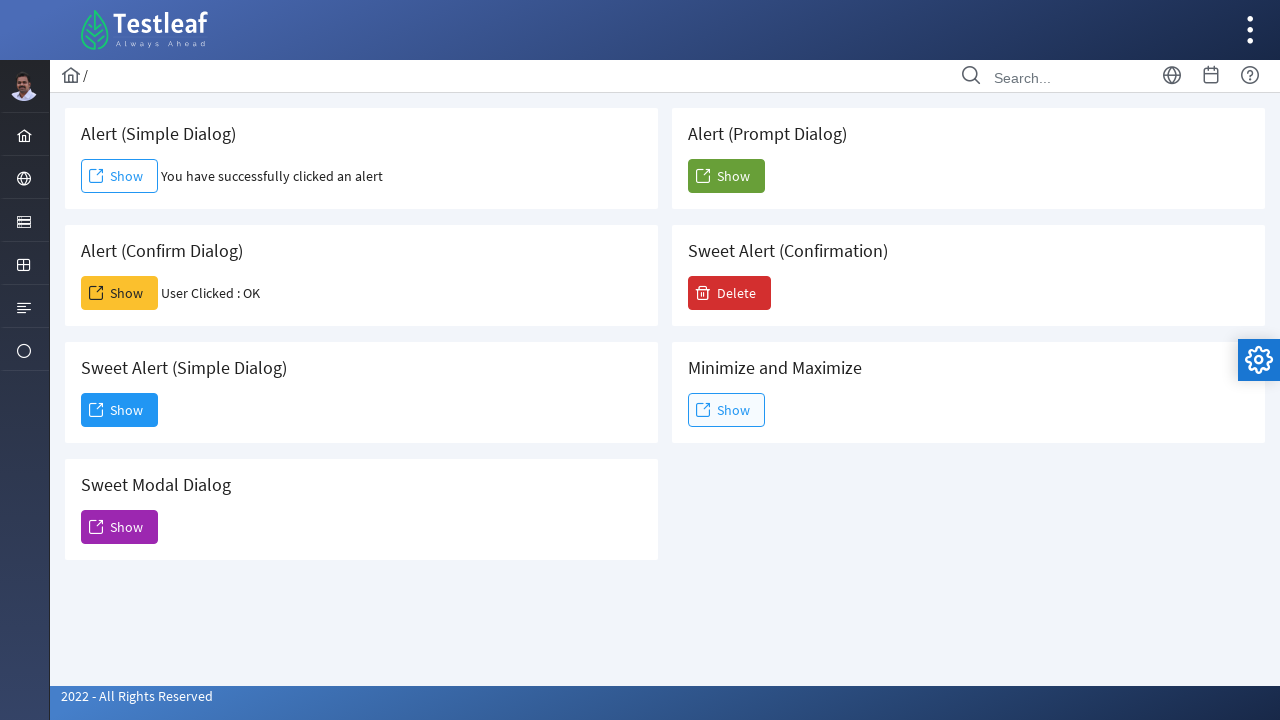